Tests JavaScript prompt dialog handling by clicking a button that triggers a prompt, entering text, and accepting it

Starting URL: https://the-internet.herokuapp.com/javascript_alerts

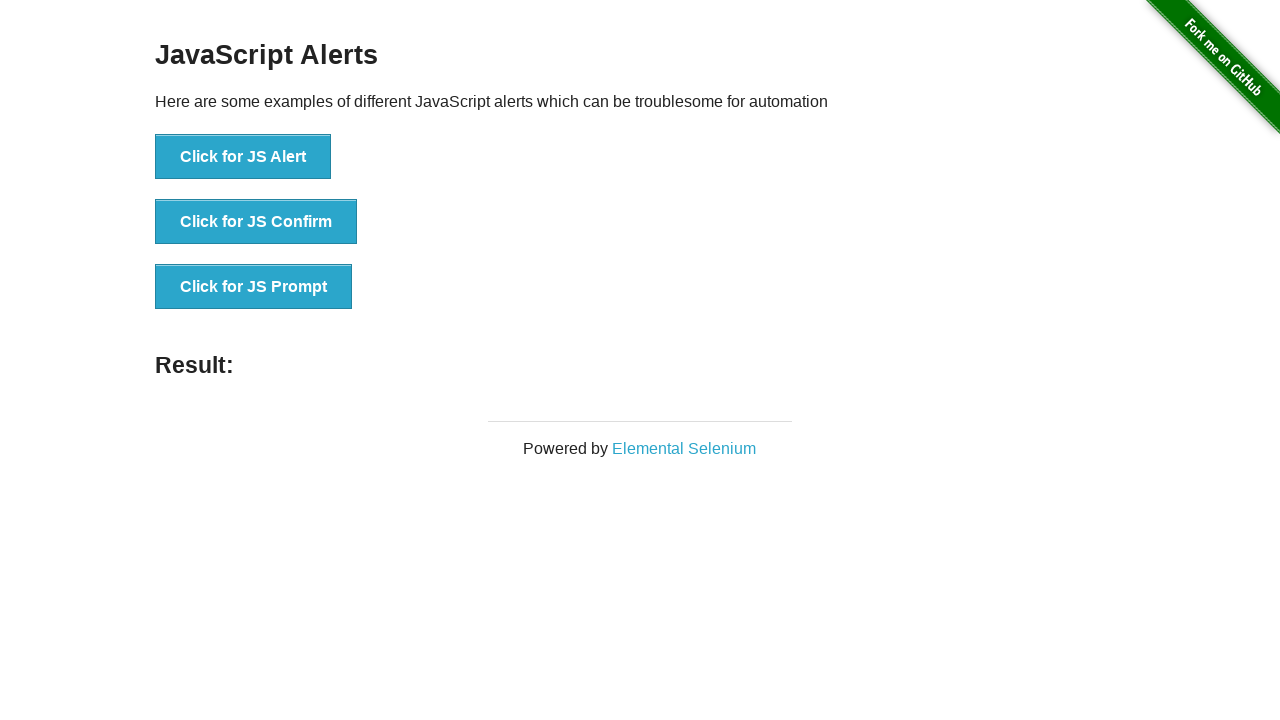

Set up dialog handler to accept prompt with 'Hello World'
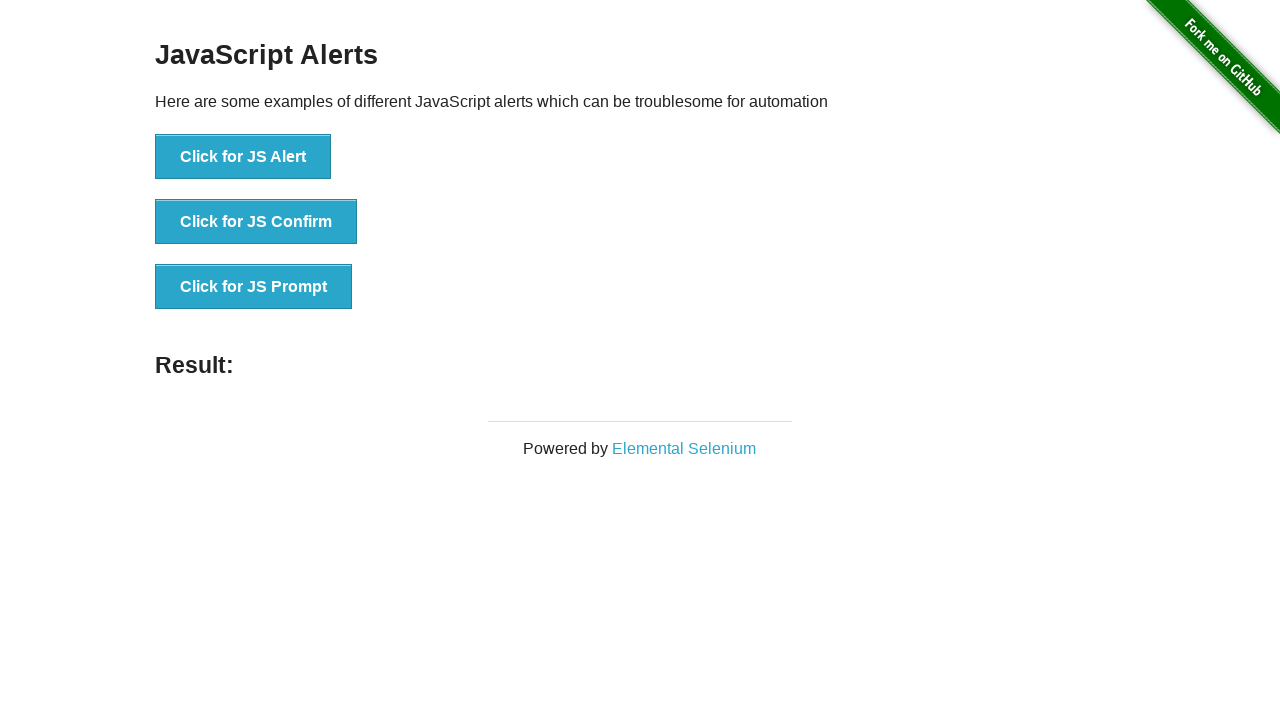

Clicked JS Prompt button to trigger prompt dialog at (254, 287) on button[onclick='jsPrompt()']
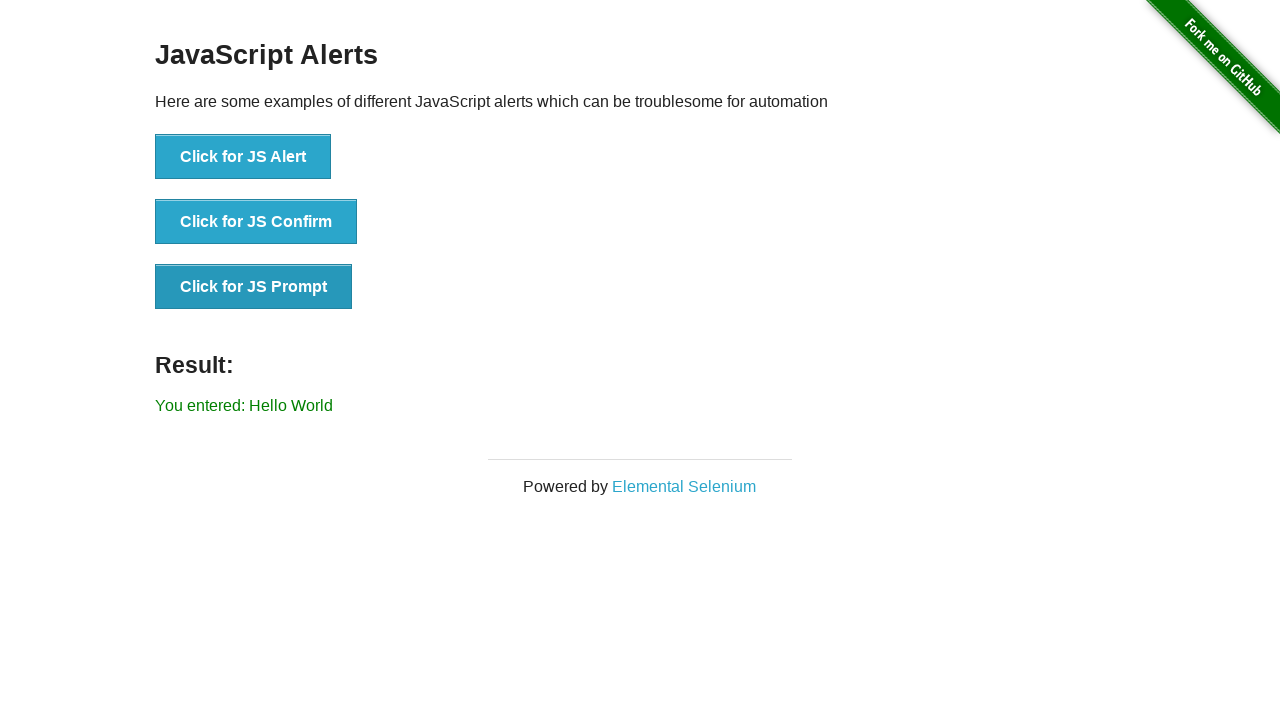

Prompt dialog was accepted and result element appeared
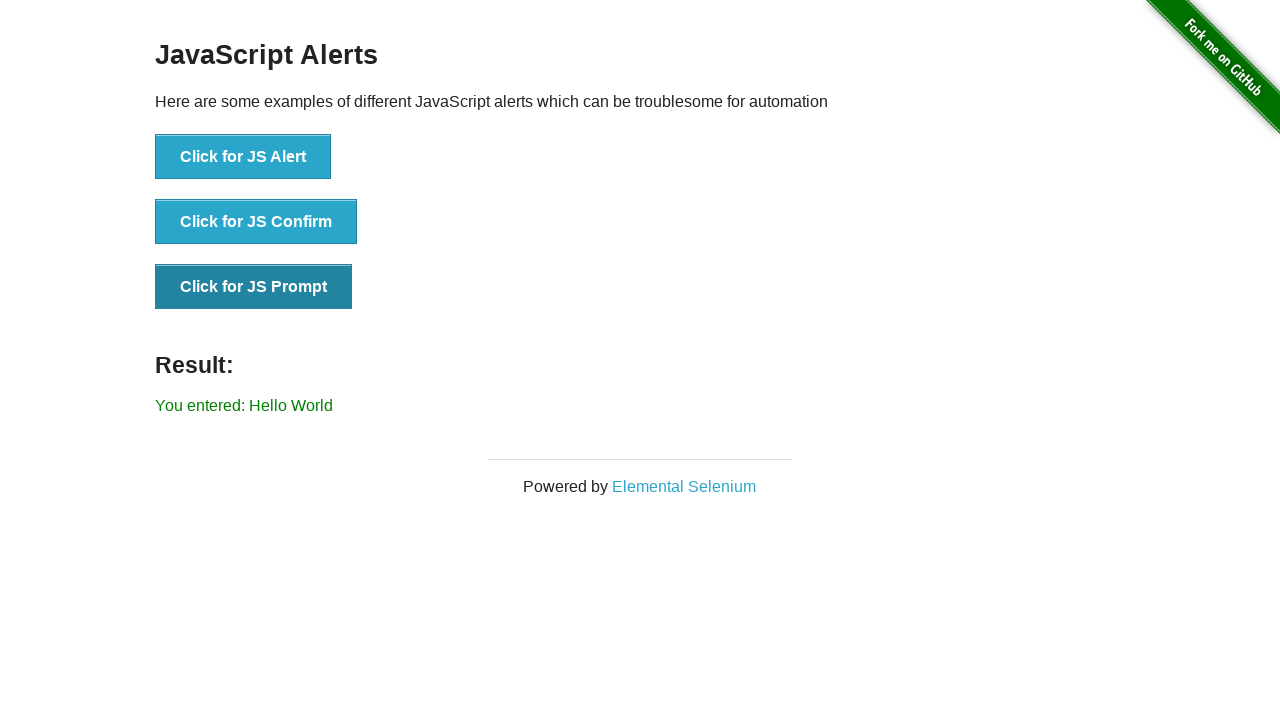

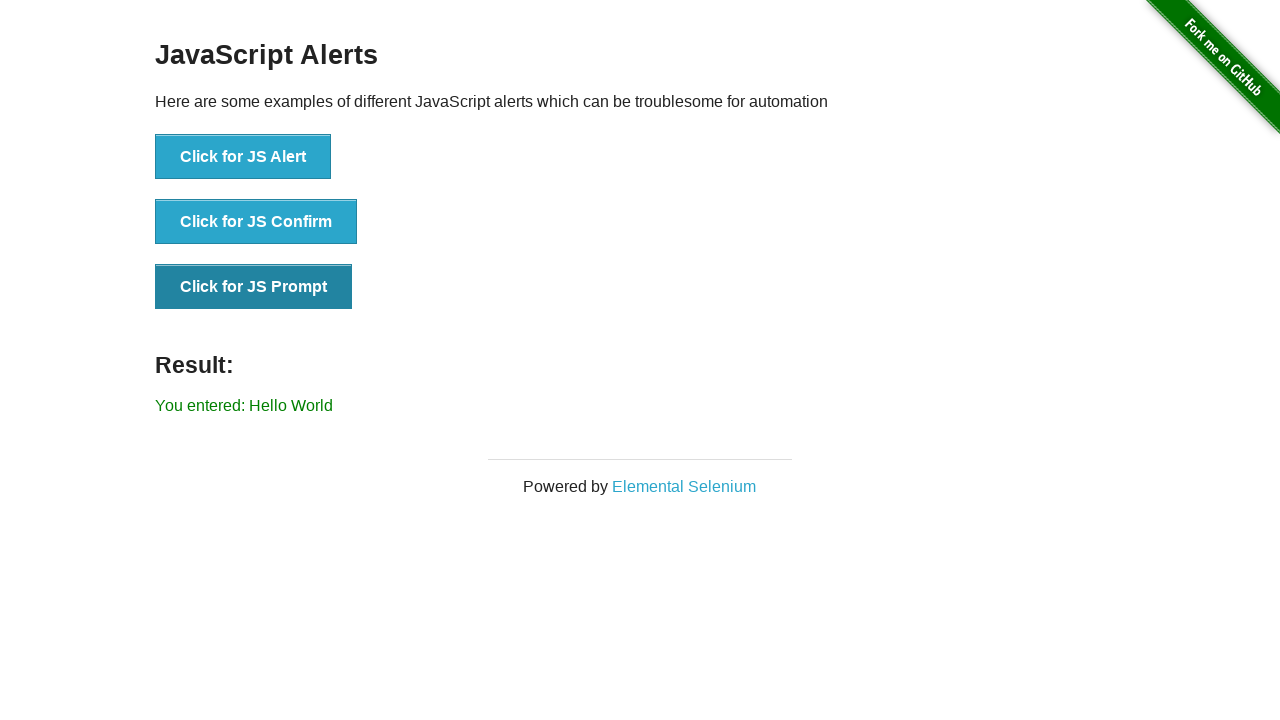